Demonstrates scrolling a page and scrolling within a fixed-header table element, then verifies the total amount displayed matches the sum of table values.

Starting URL: https://rahulshettyacademy.com/AutomationPractice/

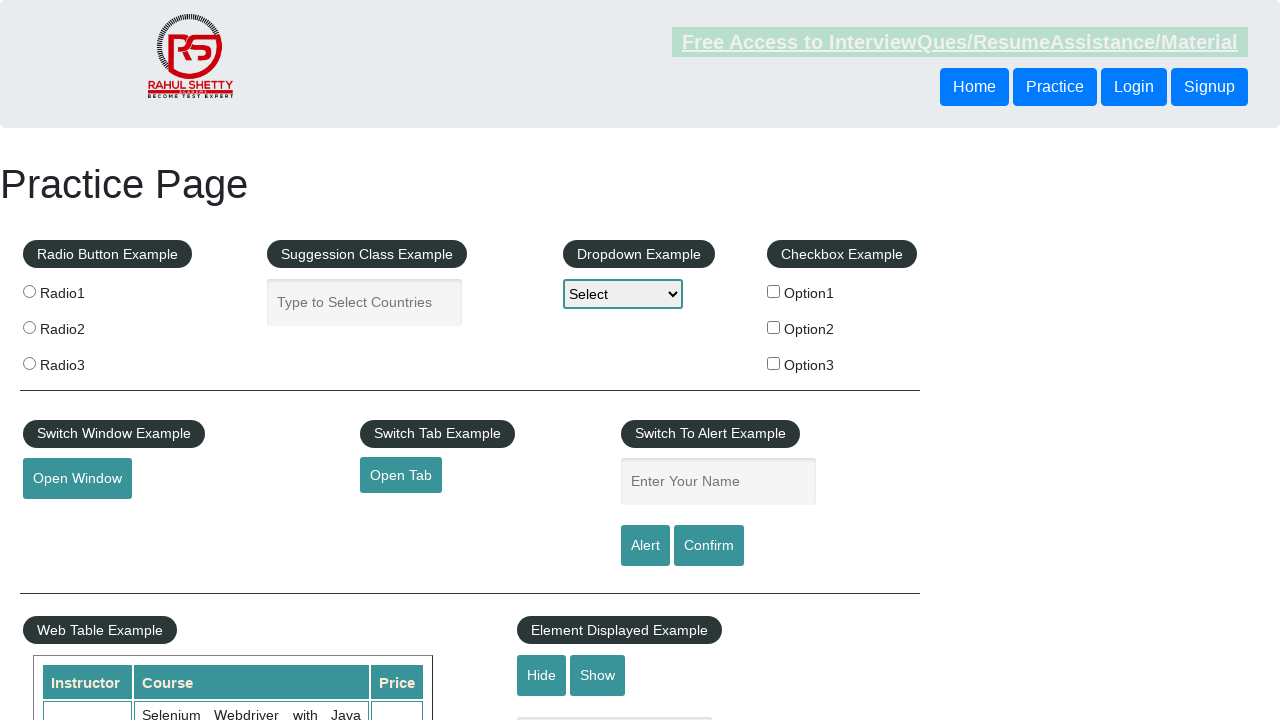

Scrolled page down by 500 pixels
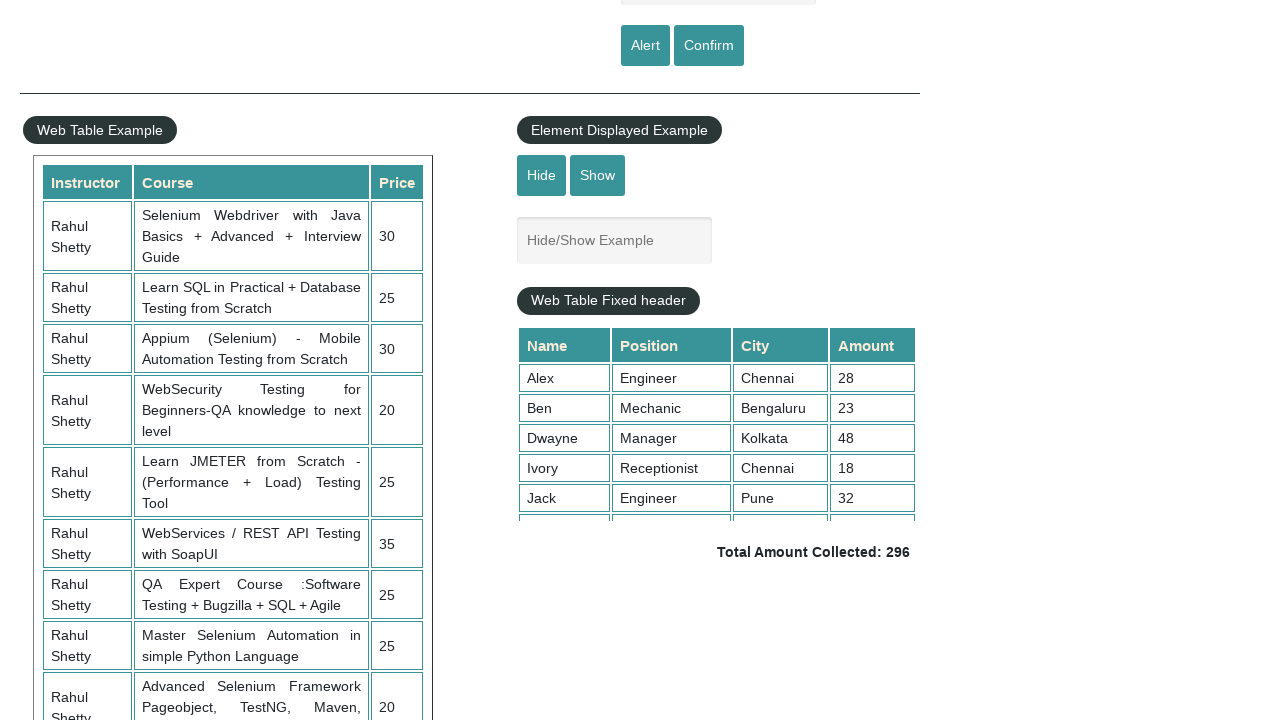

Waited for scroll animation to complete
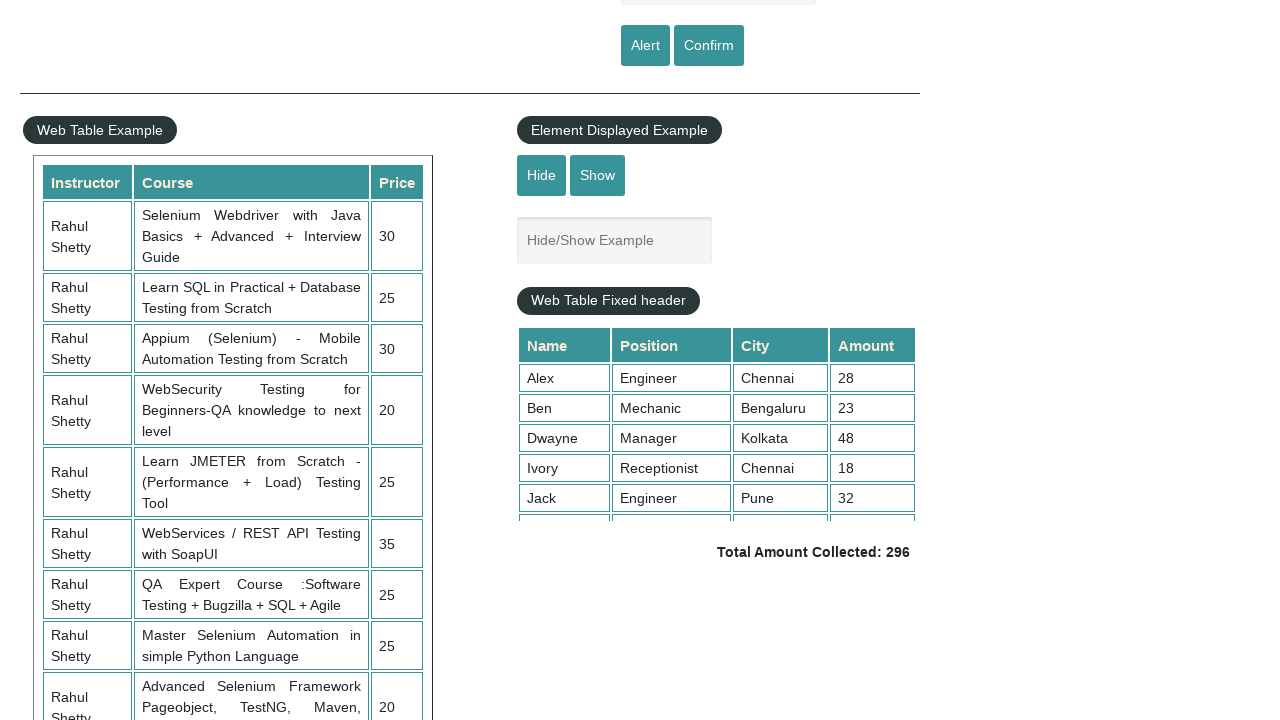

Scrolled within fixed-header table to bottom
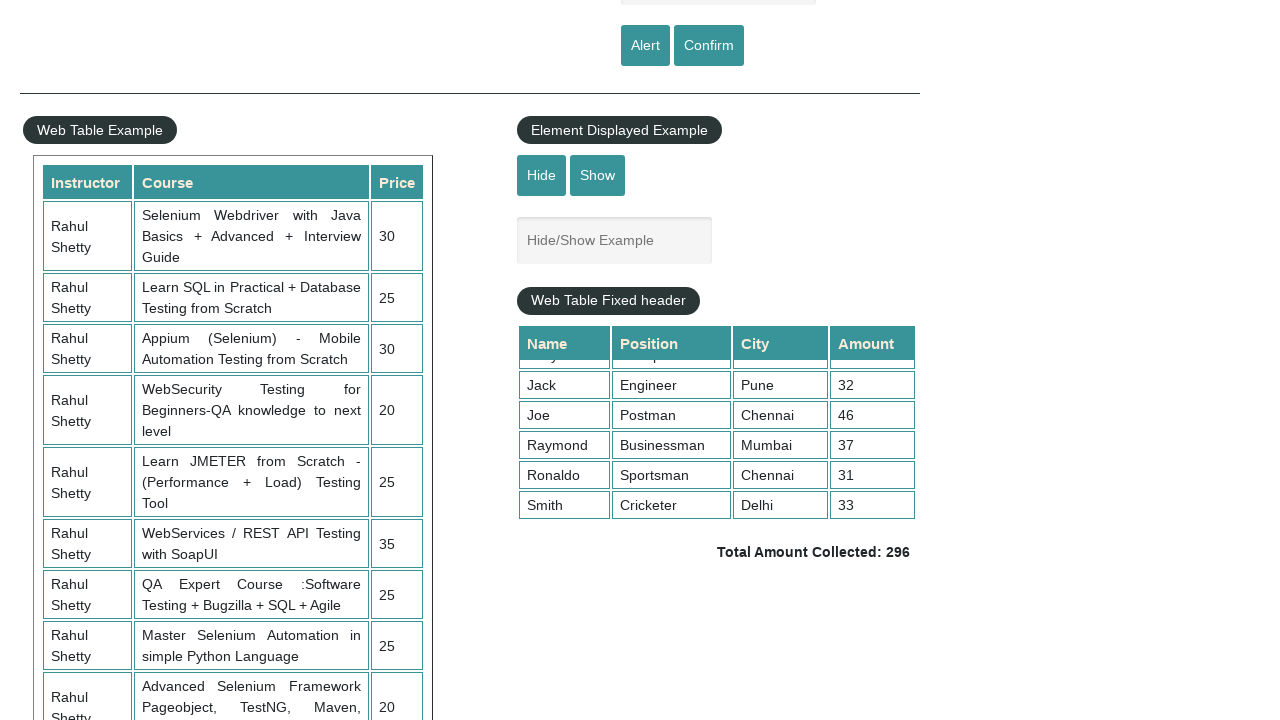

Table content became visible
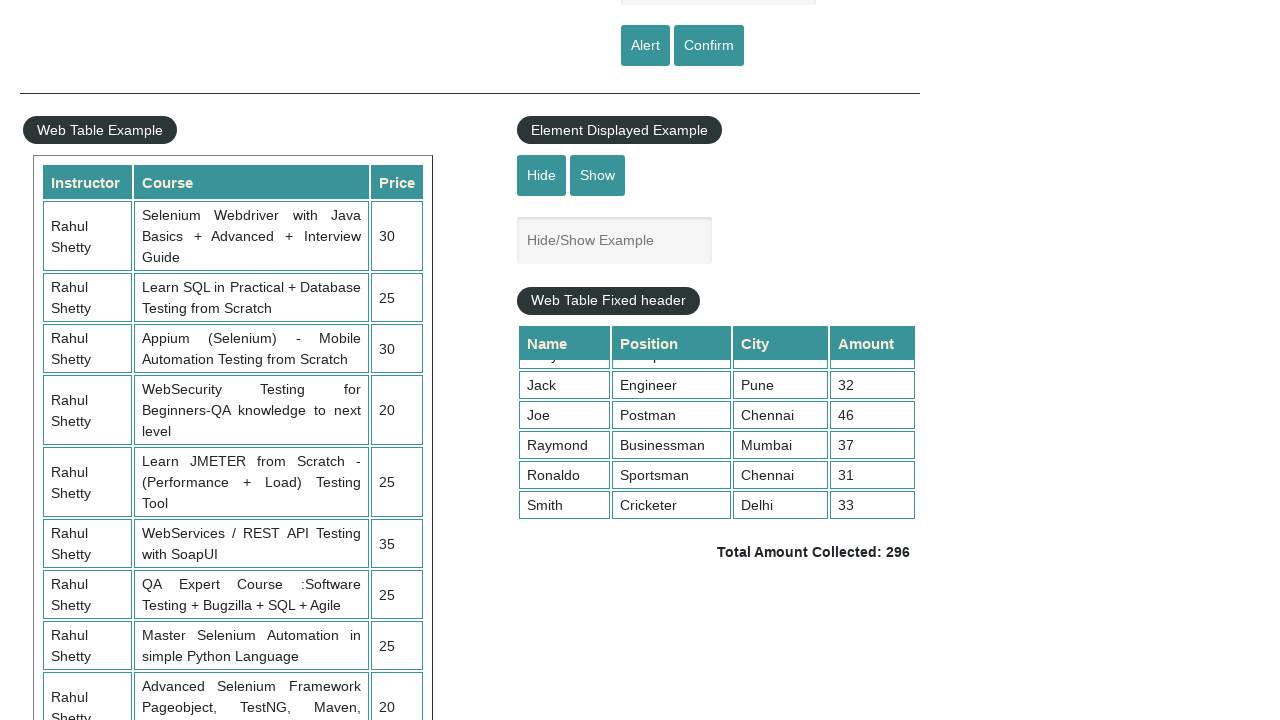

Total amount element appeared in DOM
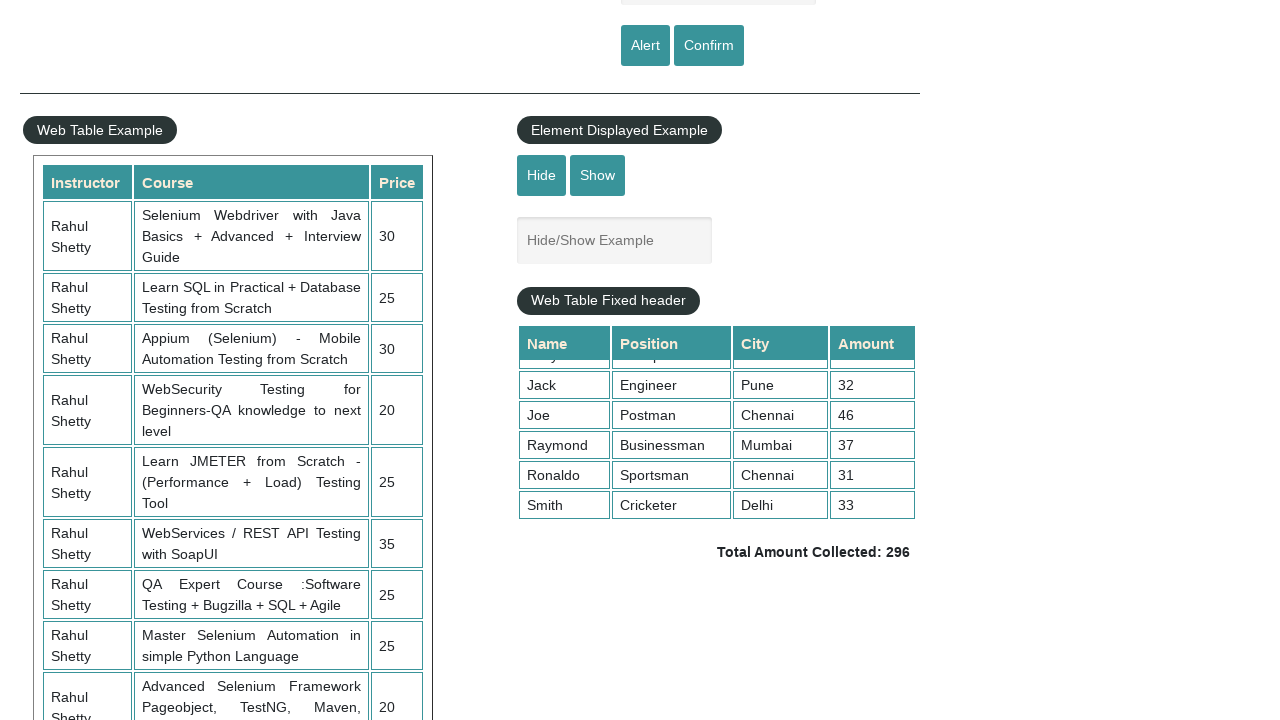

Total amount element is visible and ready for verification
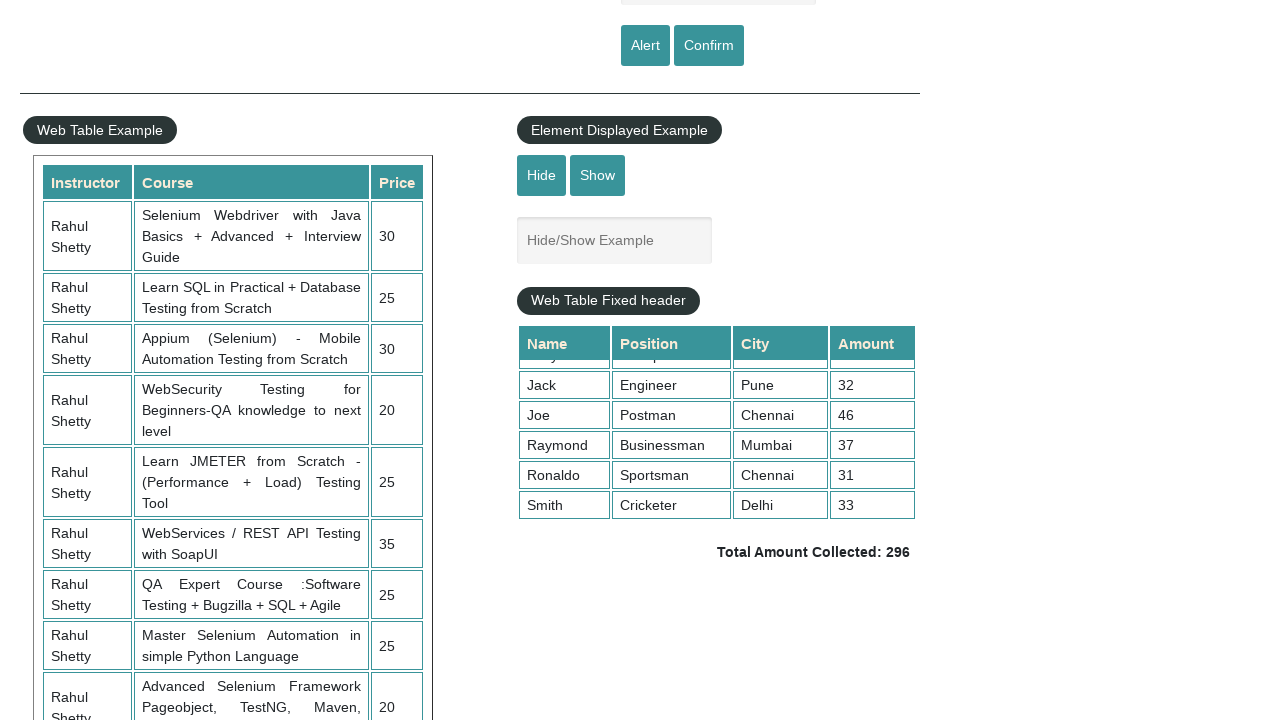

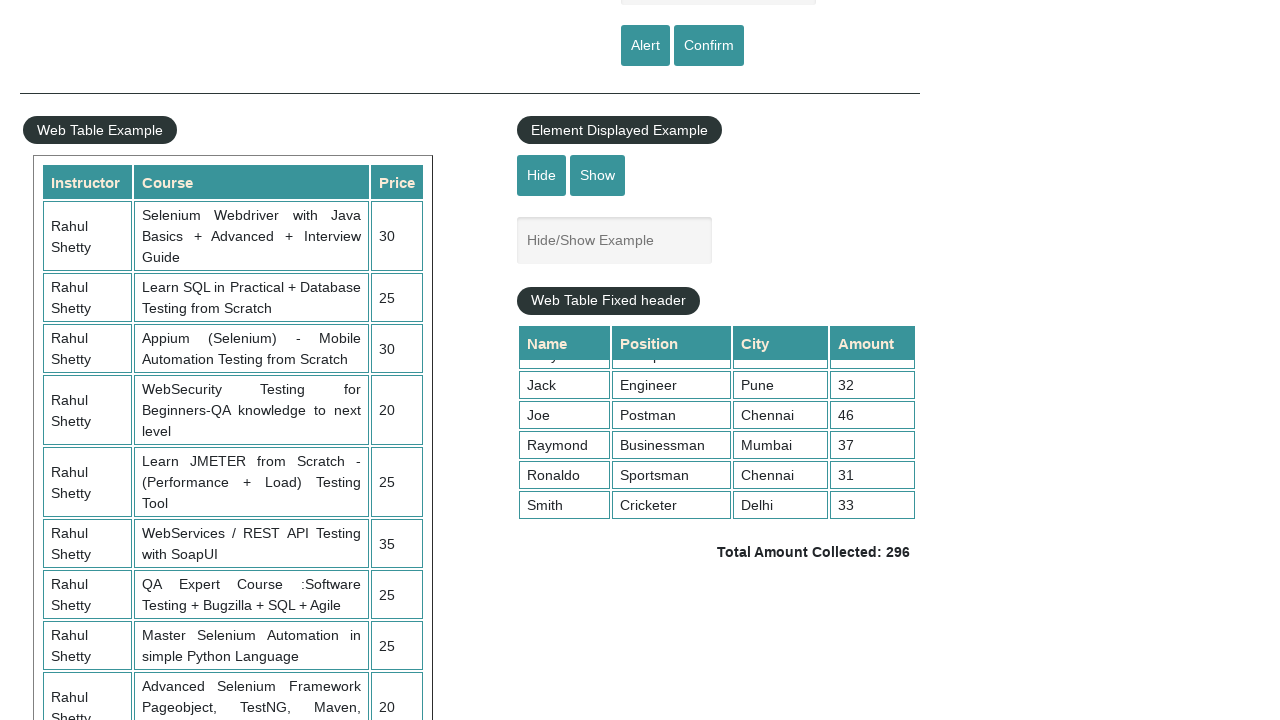